Tests clicking on SVG elements on a page by finding all SVG elements and clicking on the 4th one (a YouTube social media link icon)

Starting URL: https://opensource-demo.orangehrmlive.com/web/index.php/auth/login

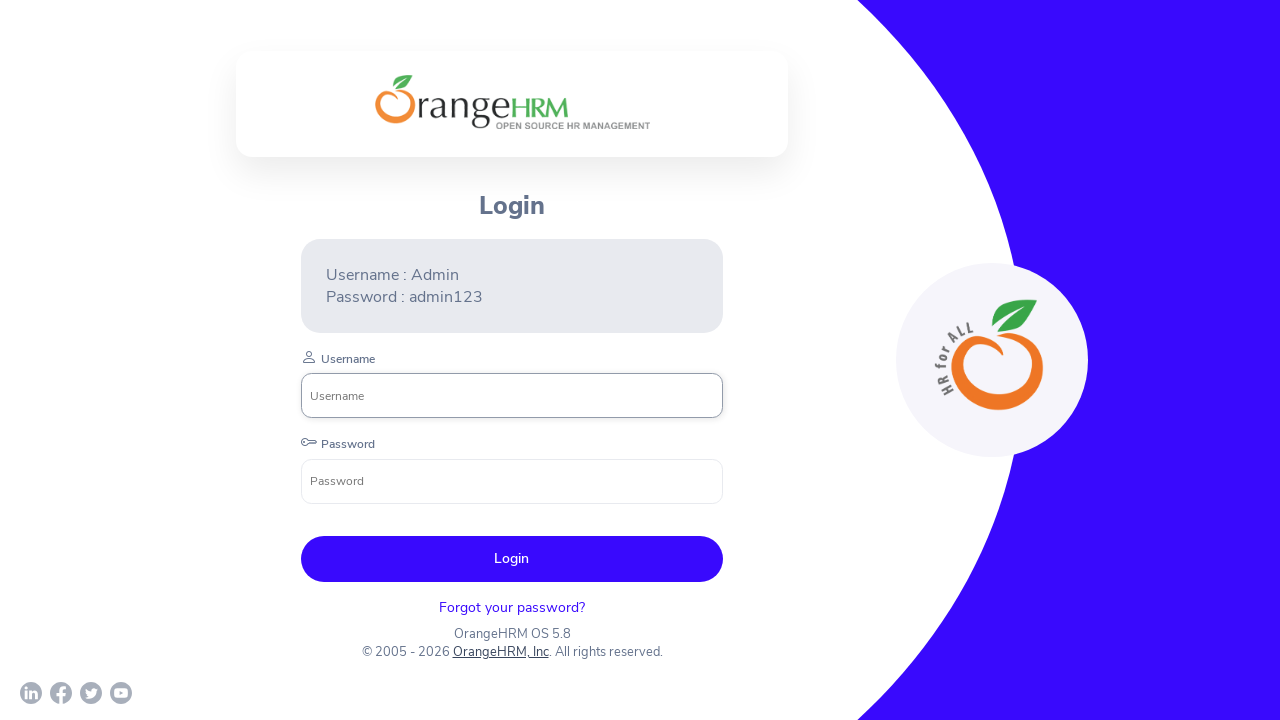

Waited for SVG elements to be present on the page
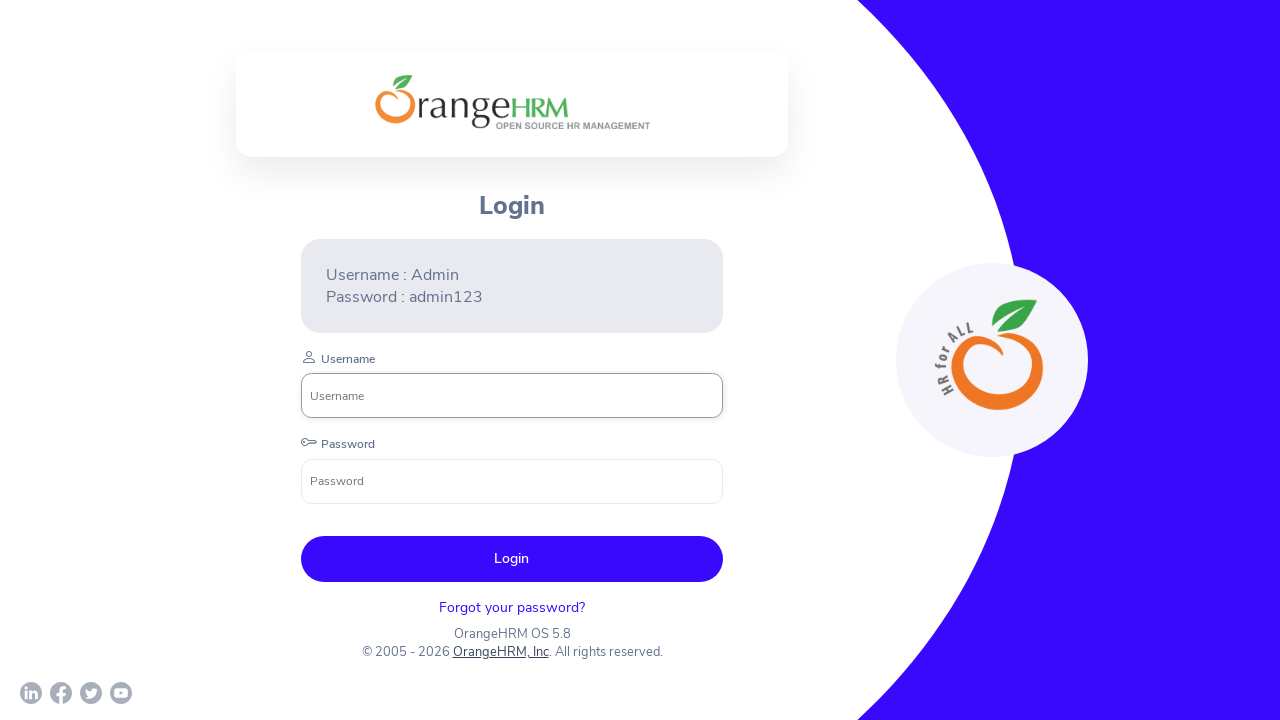

Found all SVG elements on the page
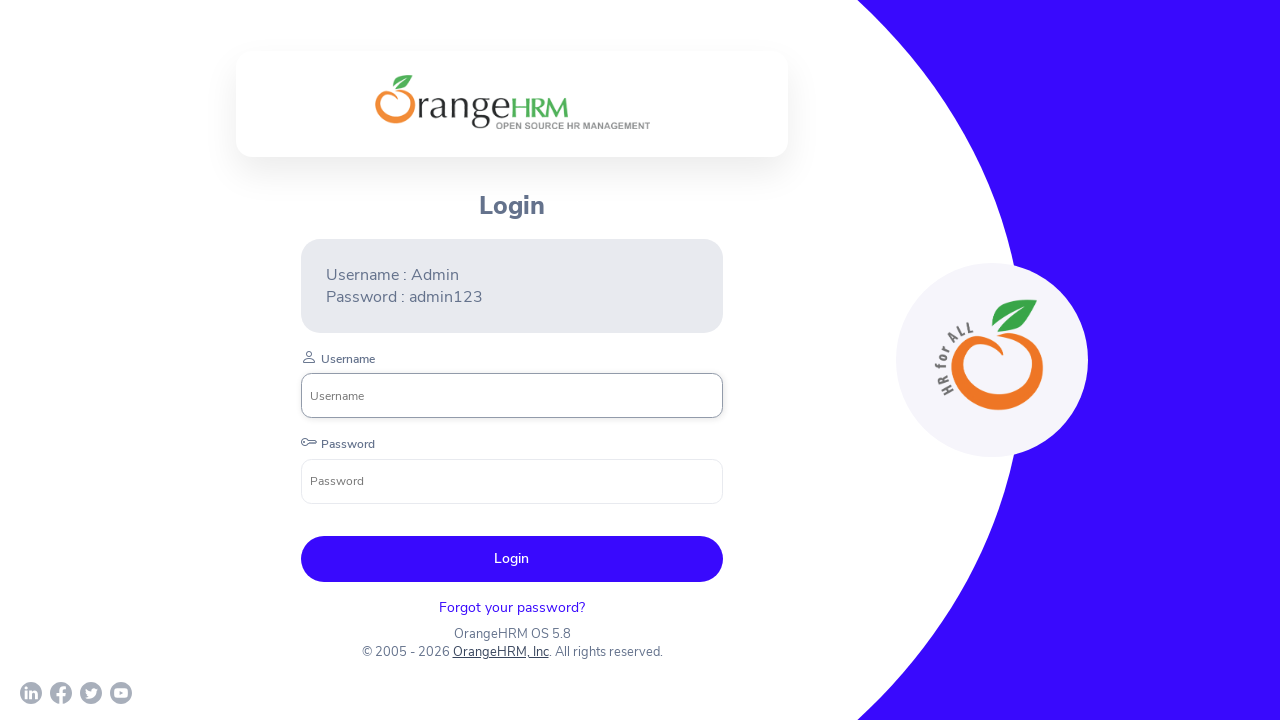

Clicked on the 4th SVG element (YouTube social media link icon) at (121, 693) on xpath=//*[name()='svg'] >> nth=3
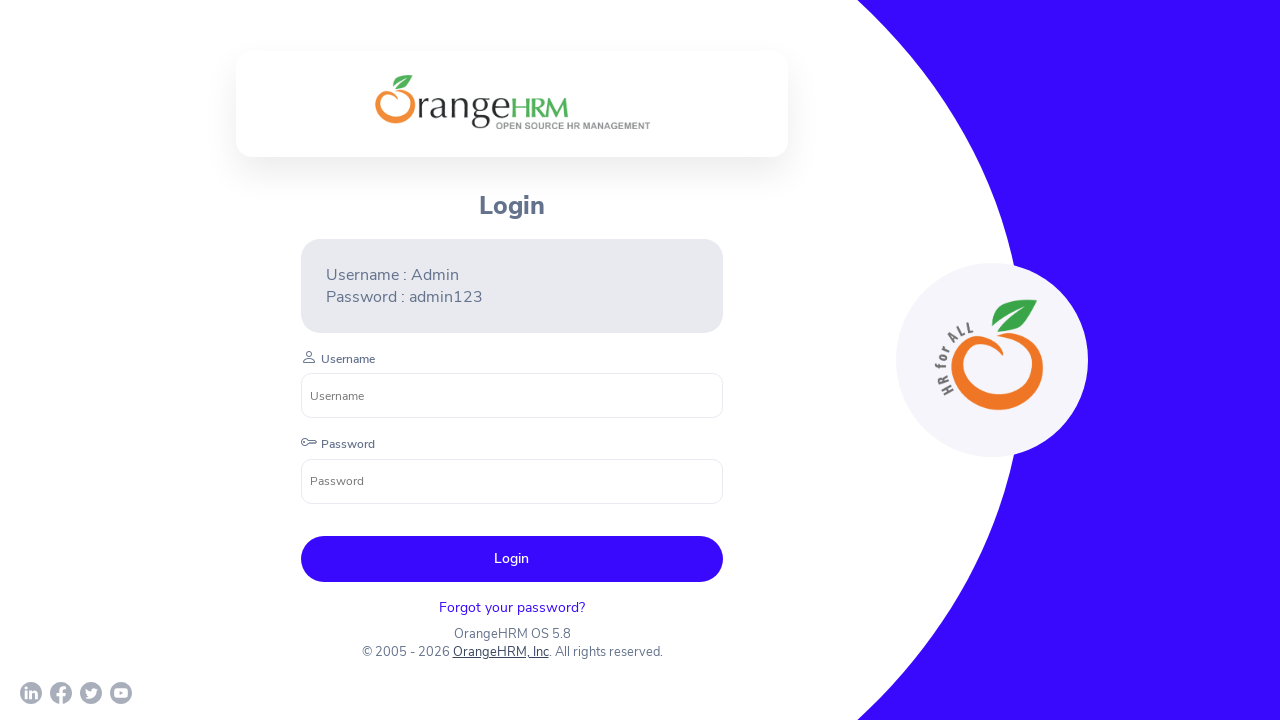

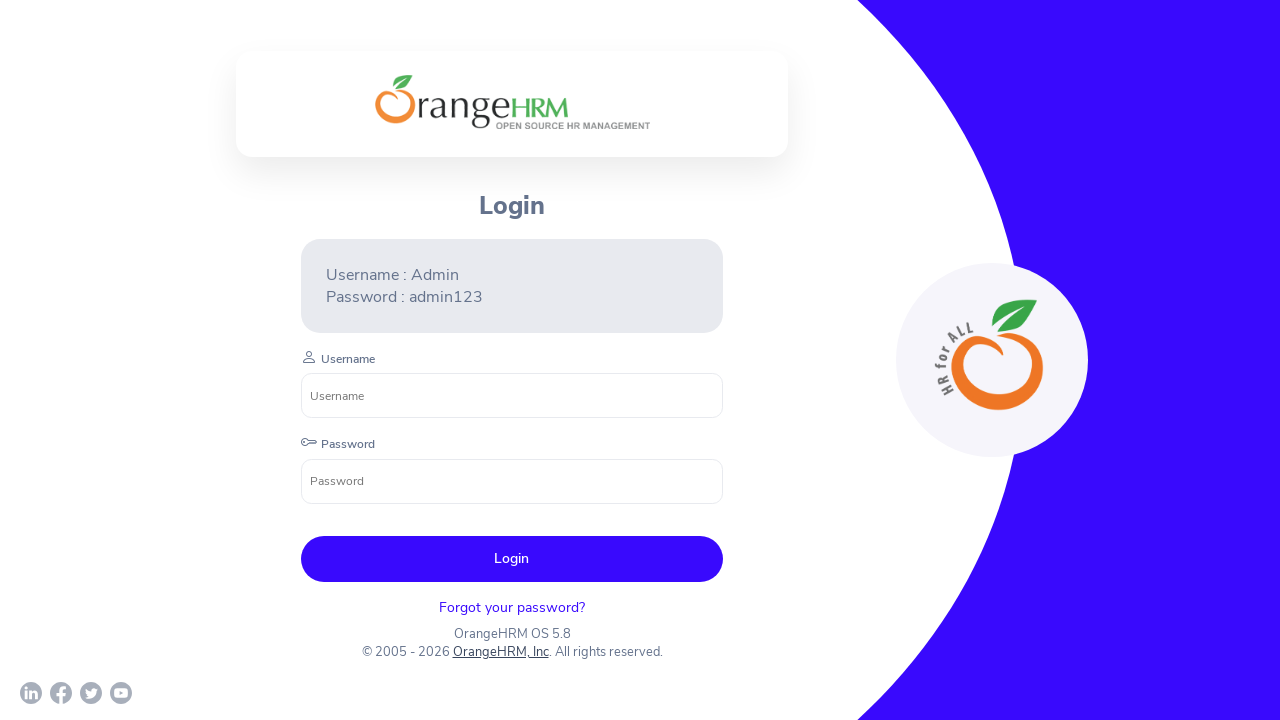